Tests viewport resizing by navigating to a blog post and setting the browser window to different screen dimensions (desktop 1920x1080 and mobile 414x896), verifying the page body renders correctly at each size.

Starting URL: https://diamantidis.github.io/2020/04/19/scala-script-for-fullsize-screenshots-for-different-screen-dimensions

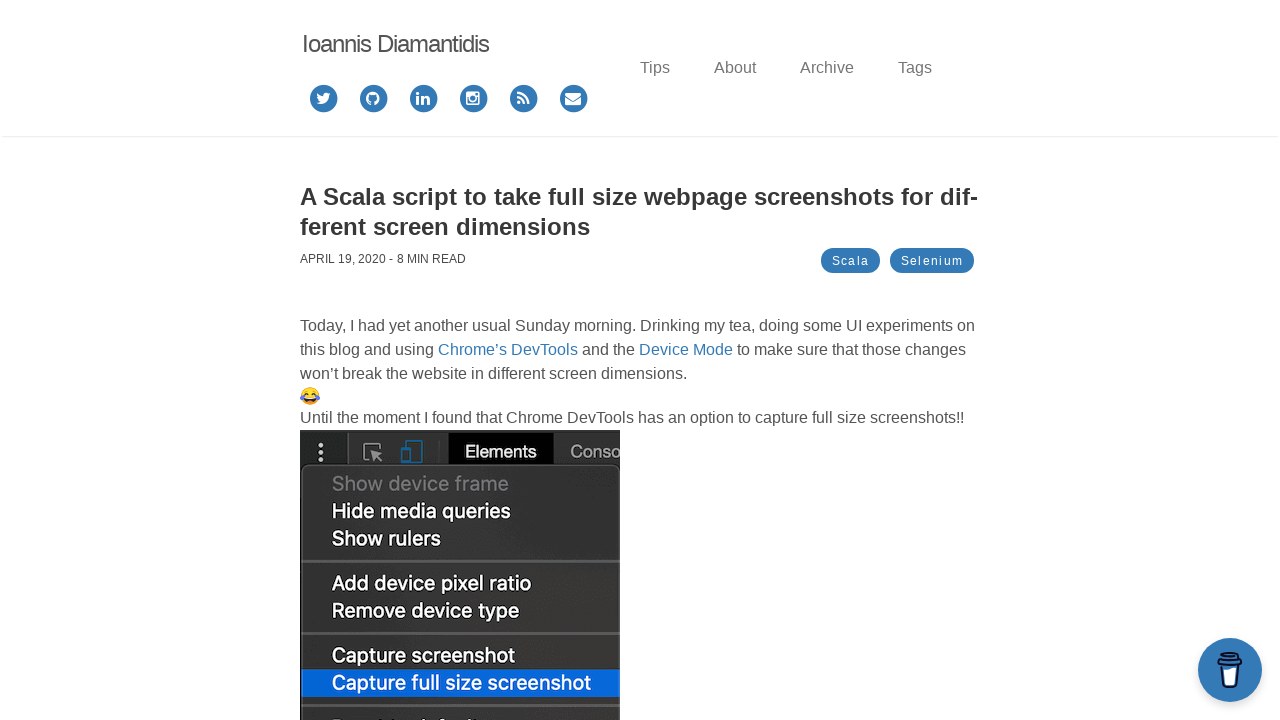

Page DOM content loaded
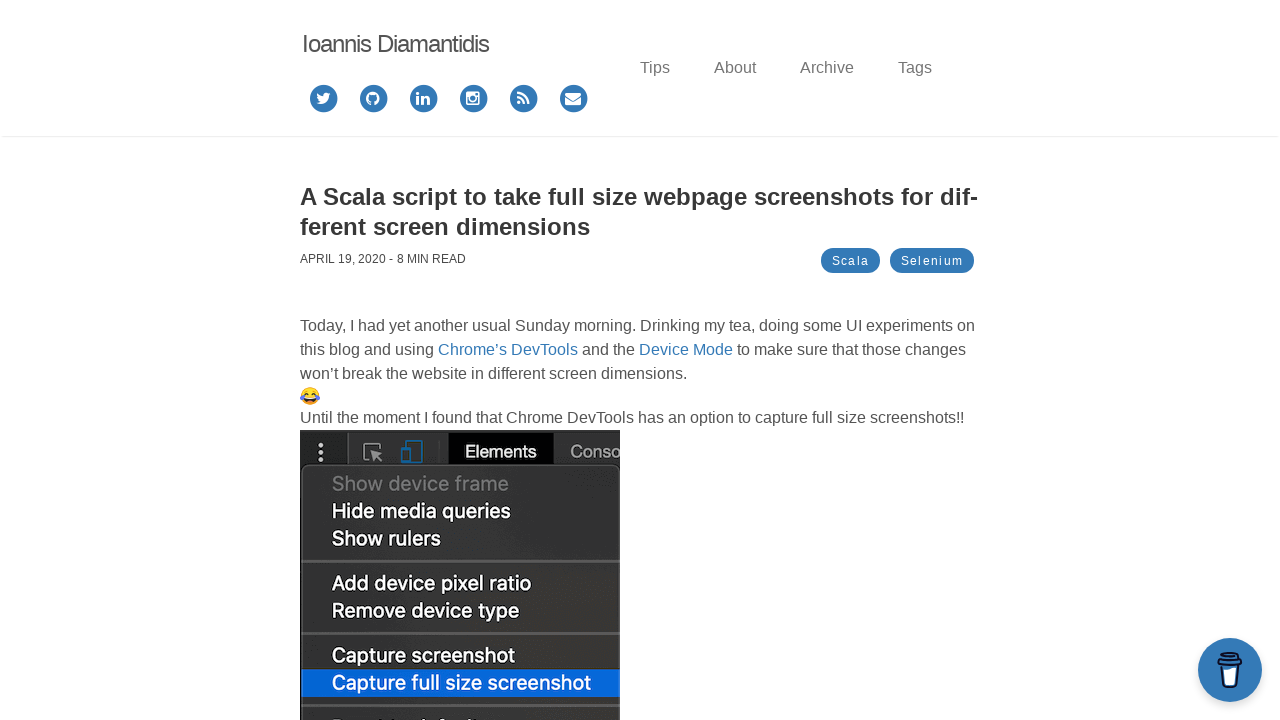

Waited 500ms for page rendering
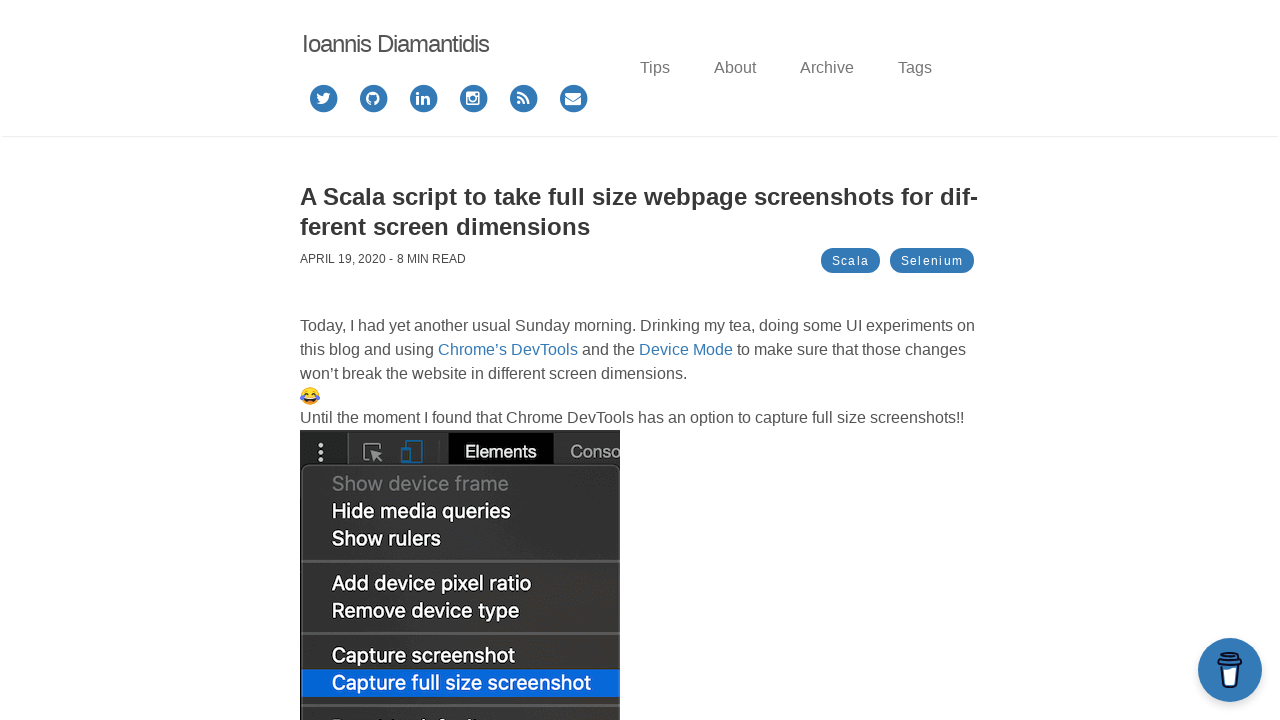

Set viewport to 1920x1080
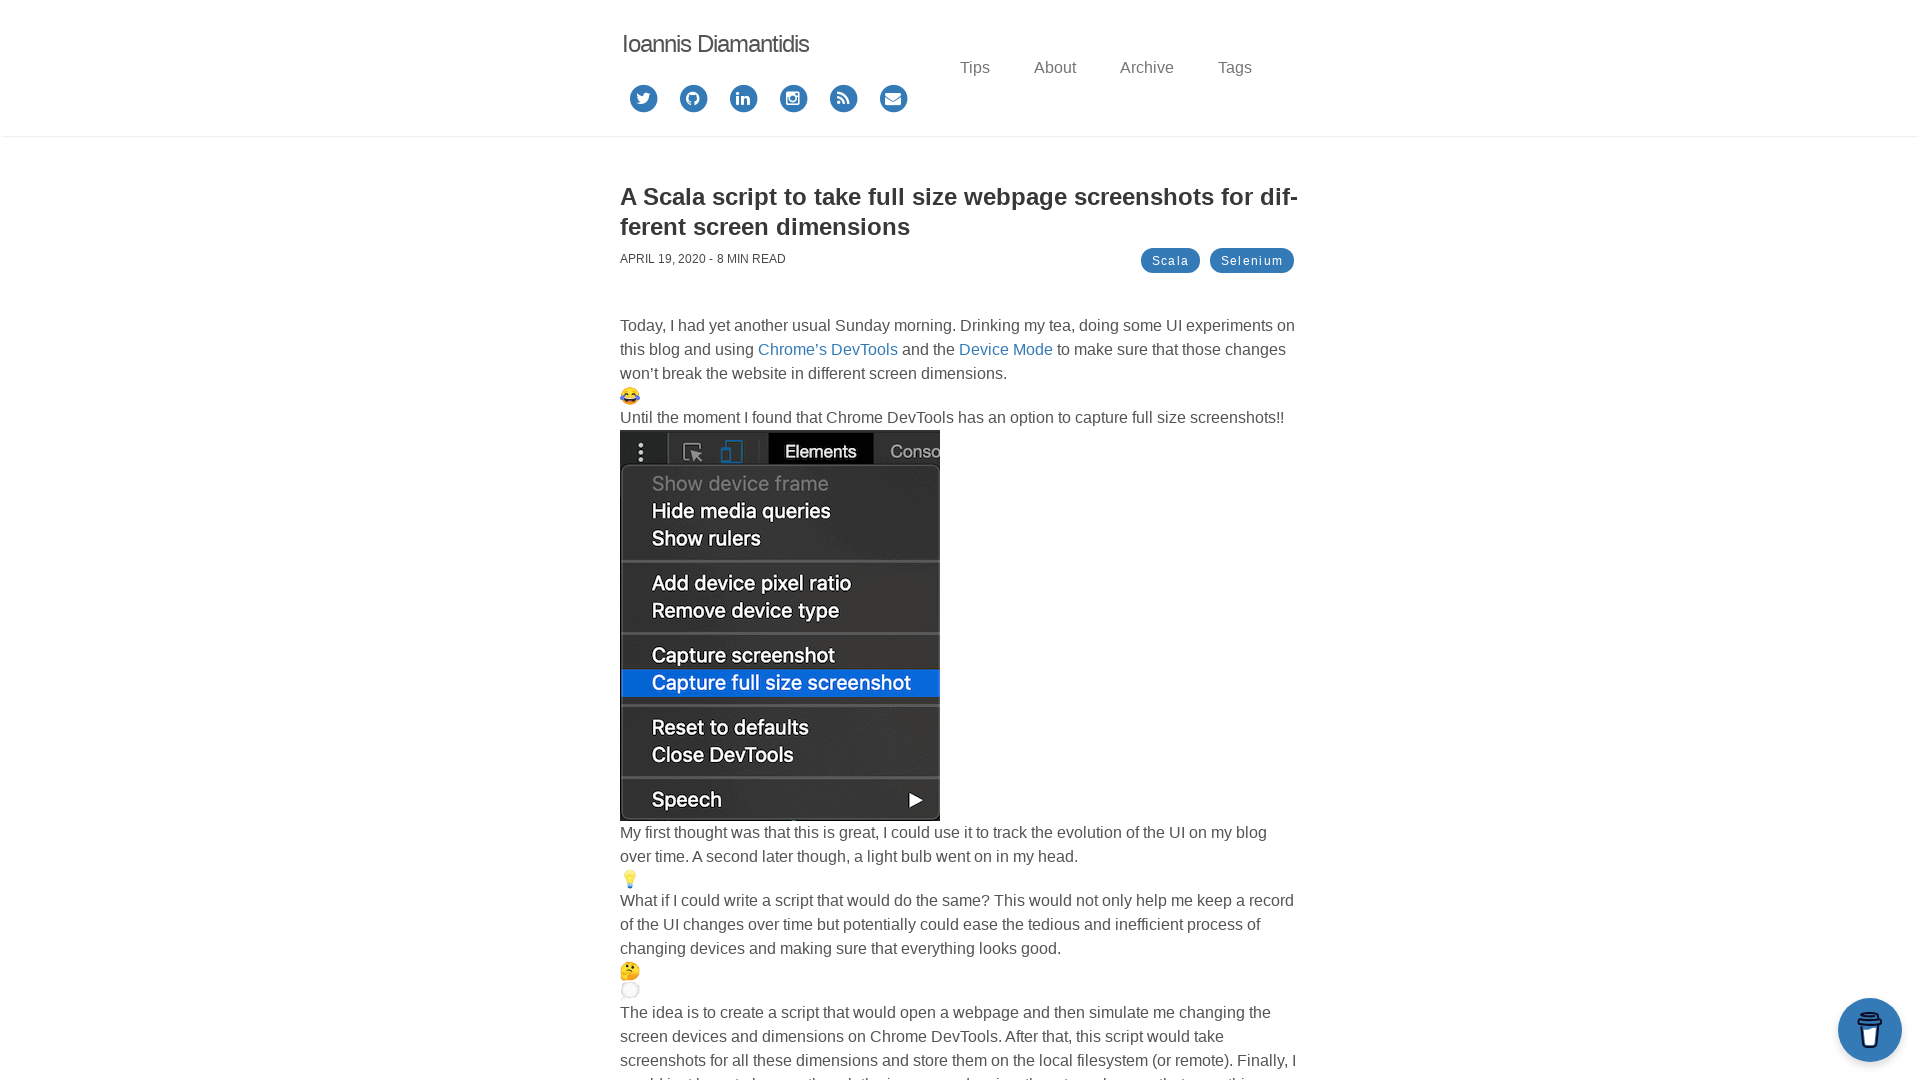

Body element loaded at 1920x1080 viewport
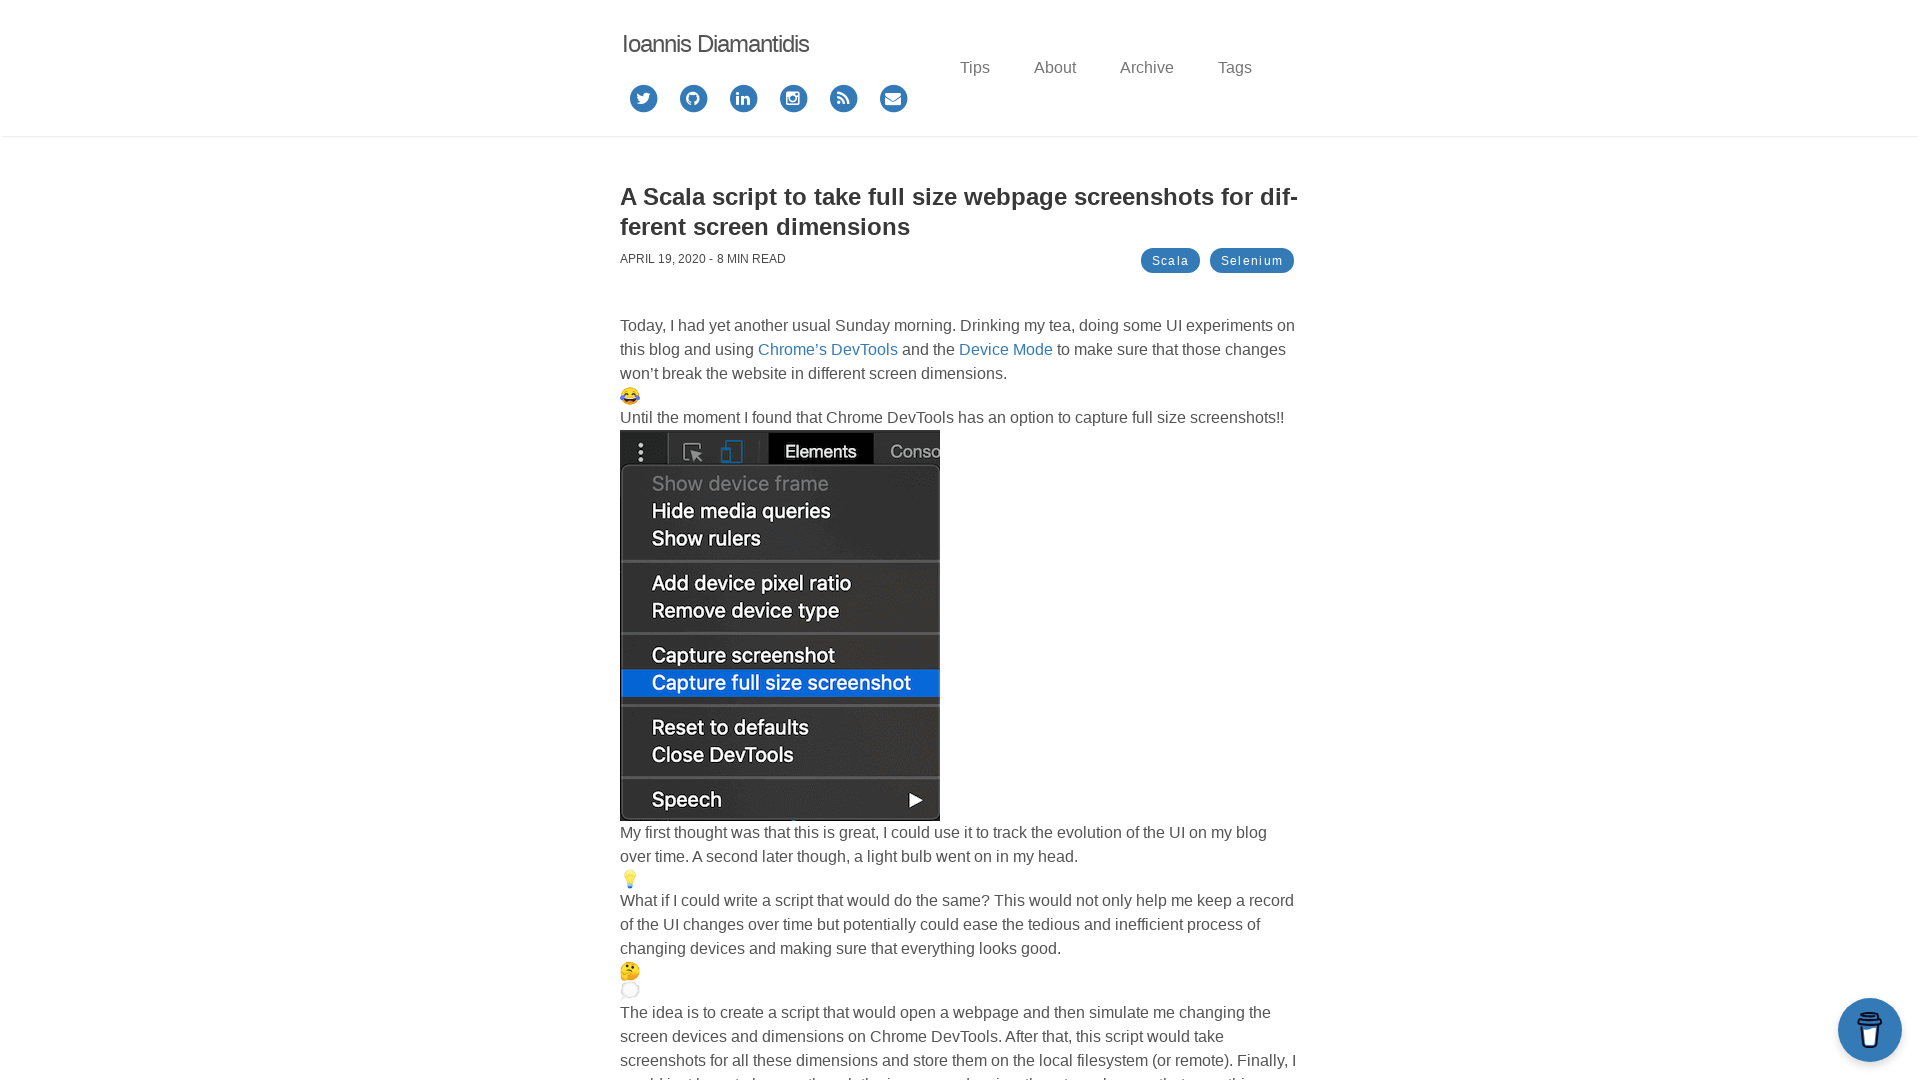

Verified page rendered at 1920x1080 with body scroll height: 6372px
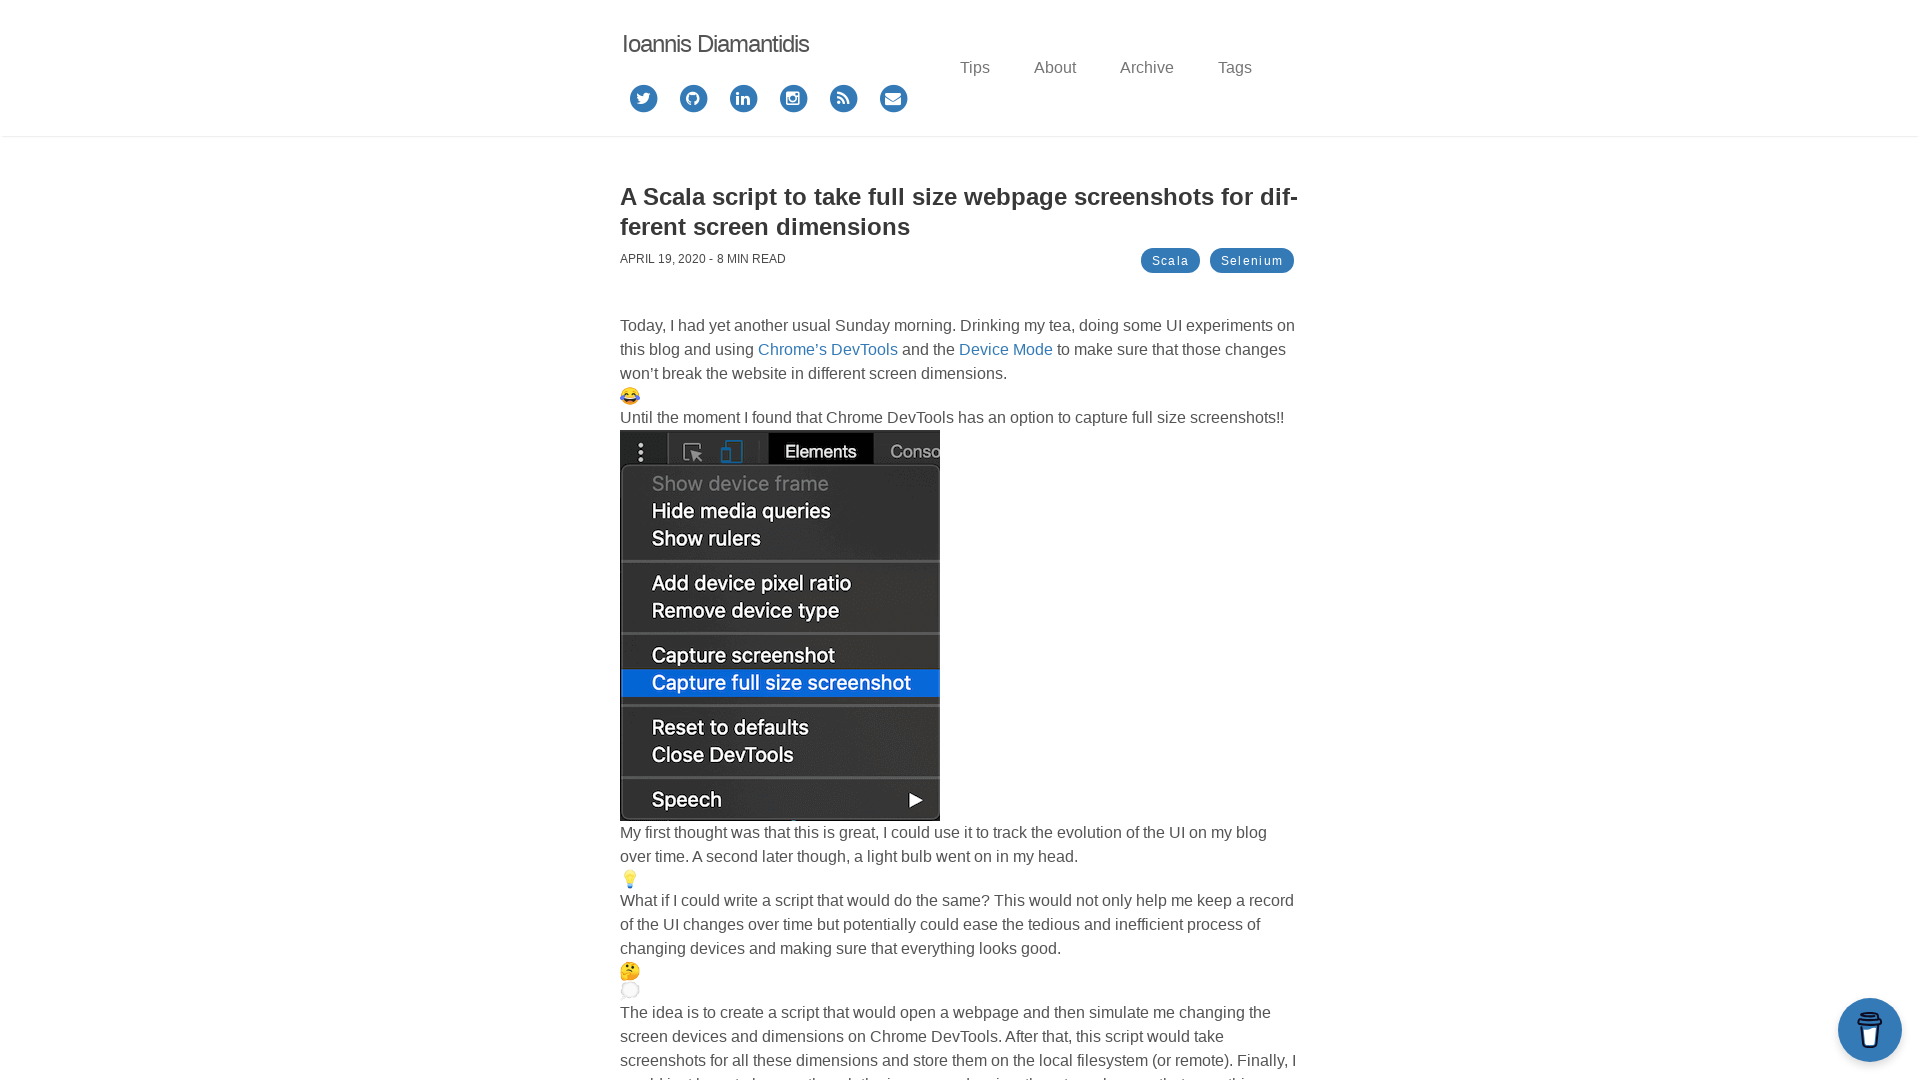

Set viewport to 414x896
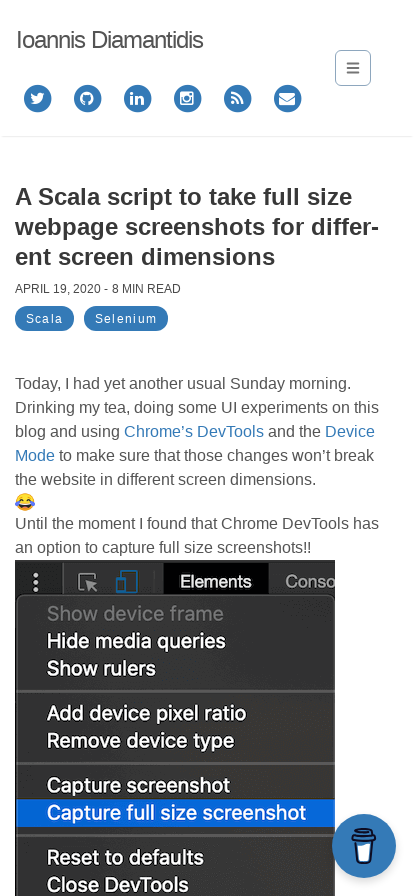

Body element loaded at 414x896 viewport
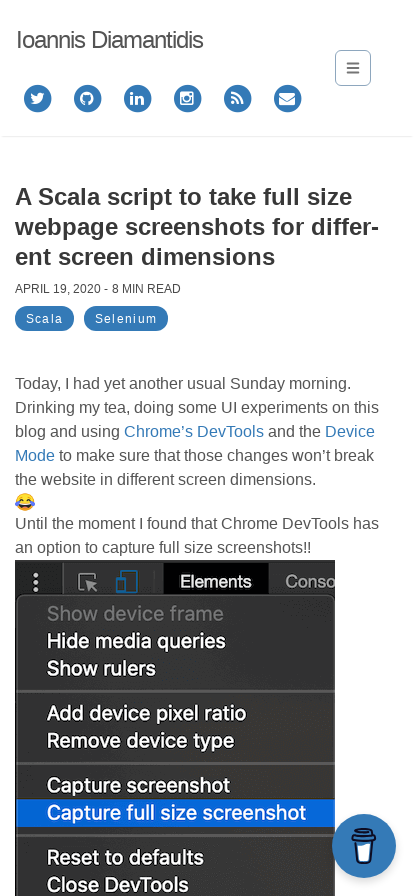

Verified page rendered at 414x896 with body scroll height: 7720px
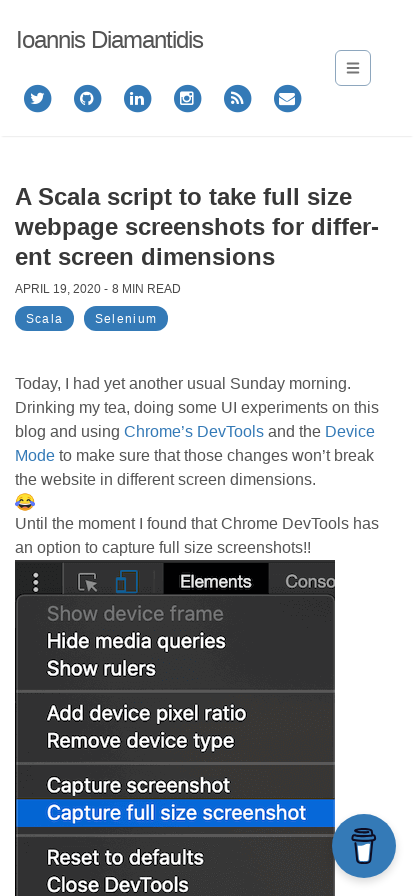

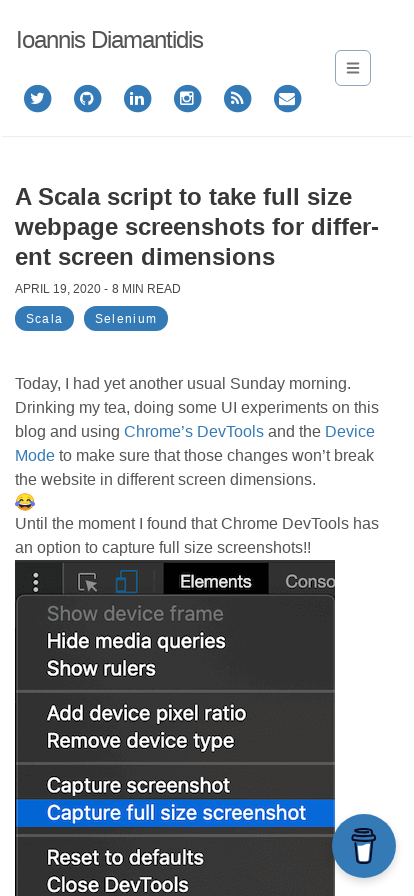